Tests browser dialog handling (alert, confirm, prompt) on W3Schools tryit pages by clicking buttons that trigger dialogs and interacting with them - accepting alerts, dismissing confirms, and entering text in prompts.

Starting URL: https://www.w3schools.com/html/tryit.asp?filename=tryhtml_iframe

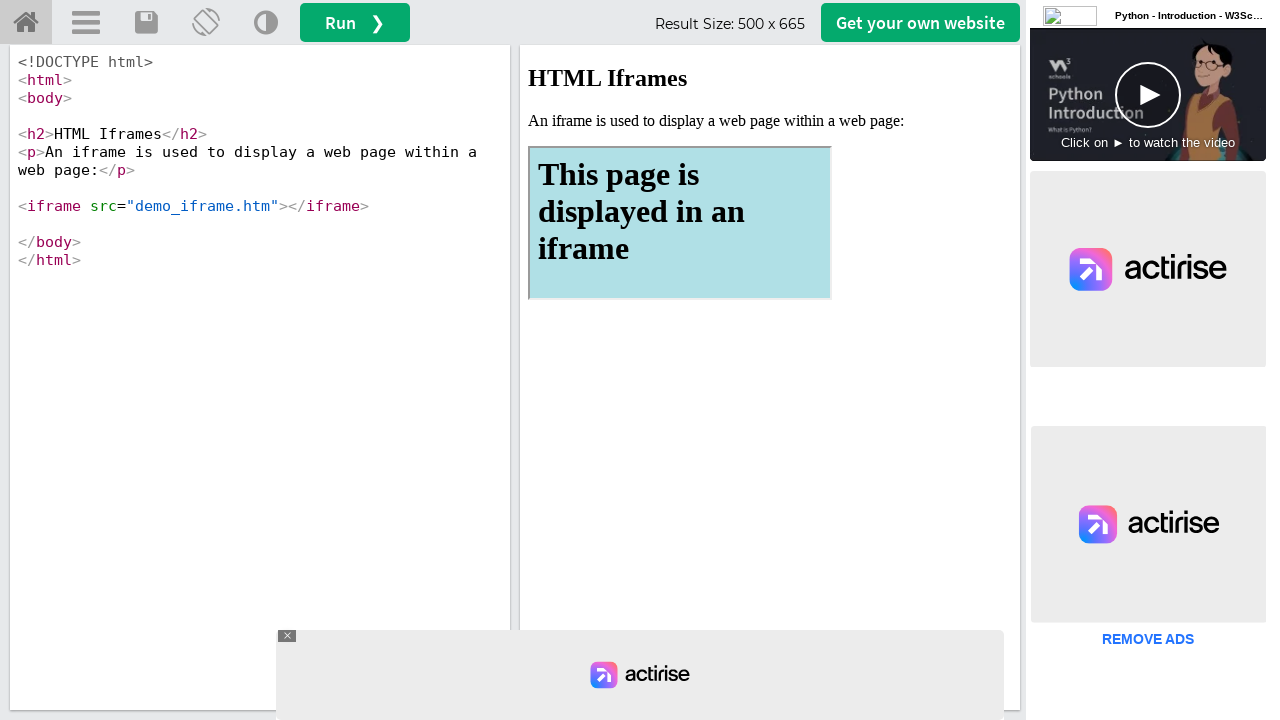

Waited for iframe#iframeResult to load
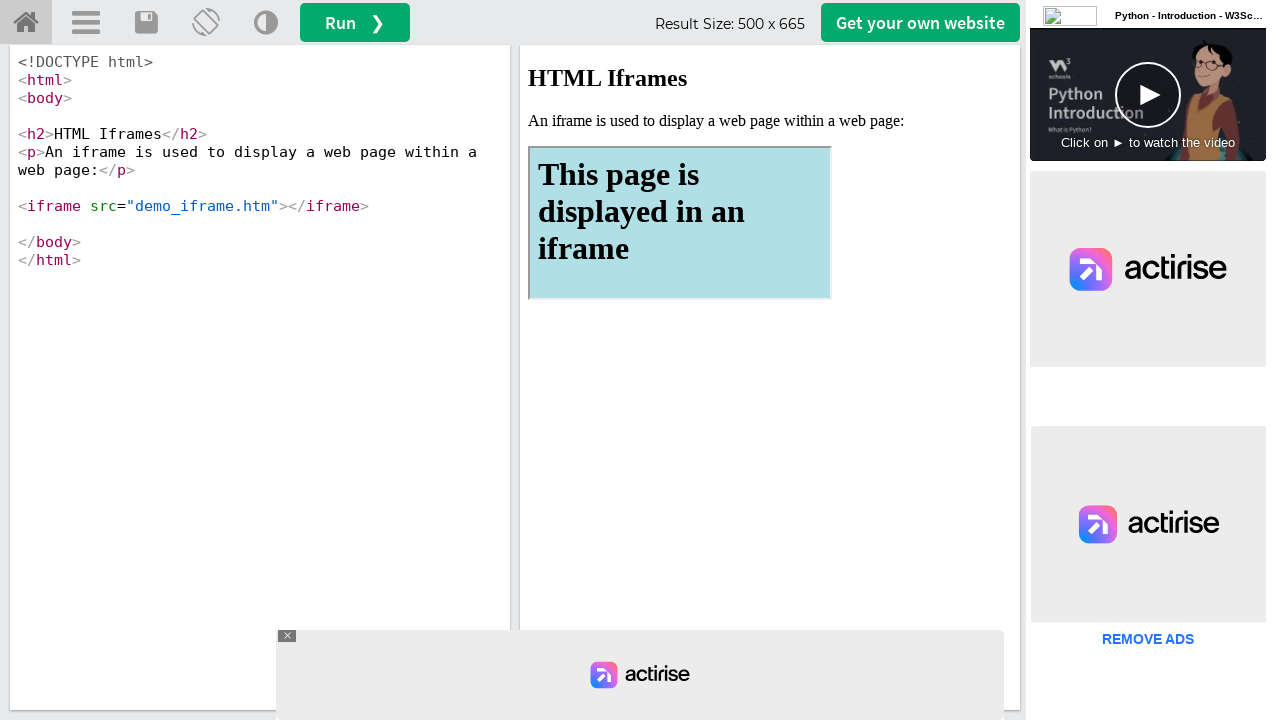

Navigated to W3Schools alert example page
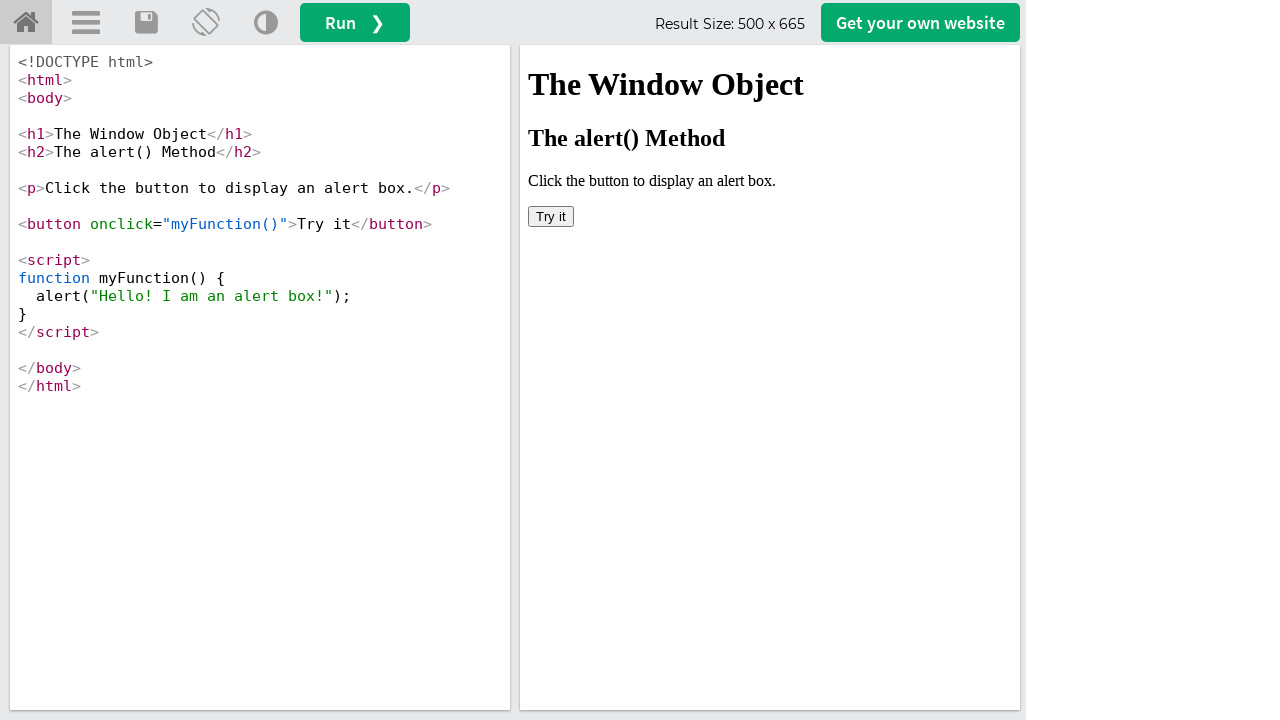

Set up dialog handler to accept alerts
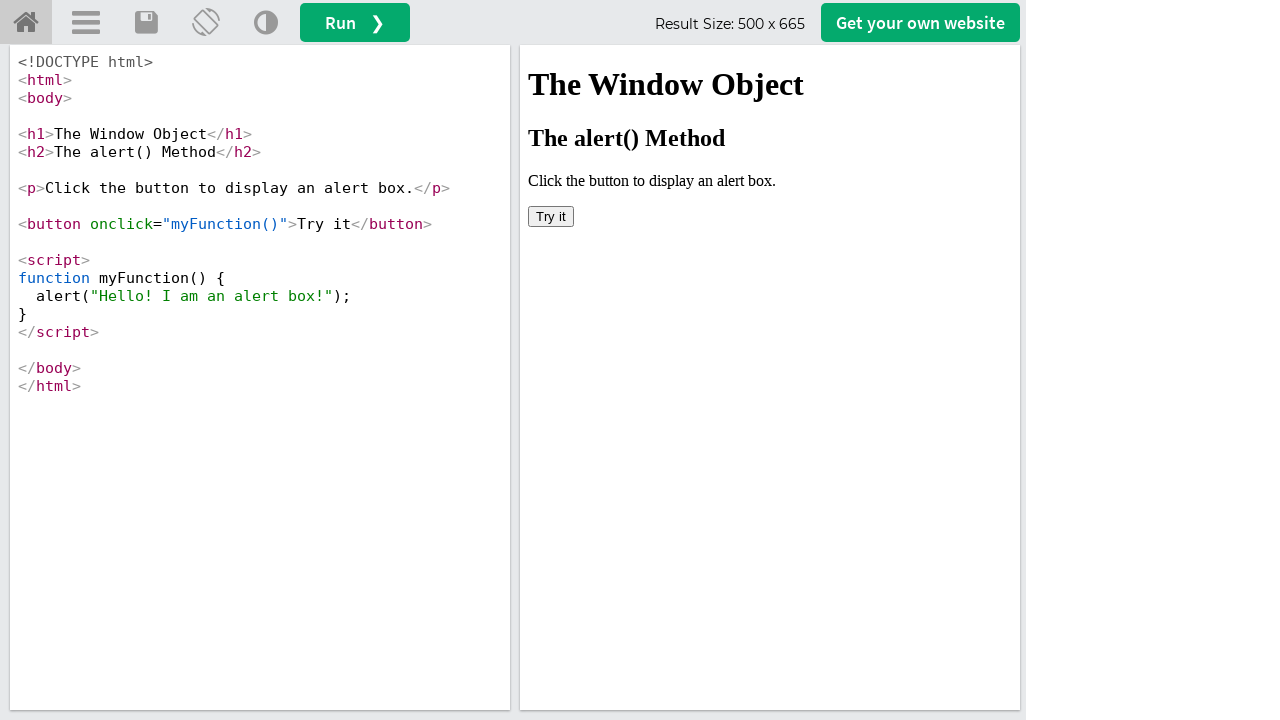

Clicked 'Try it' button to trigger alert dialog at (551, 216) on iframe#iframeResult >> internal:control=enter-frame >> button:has-text('Try it')
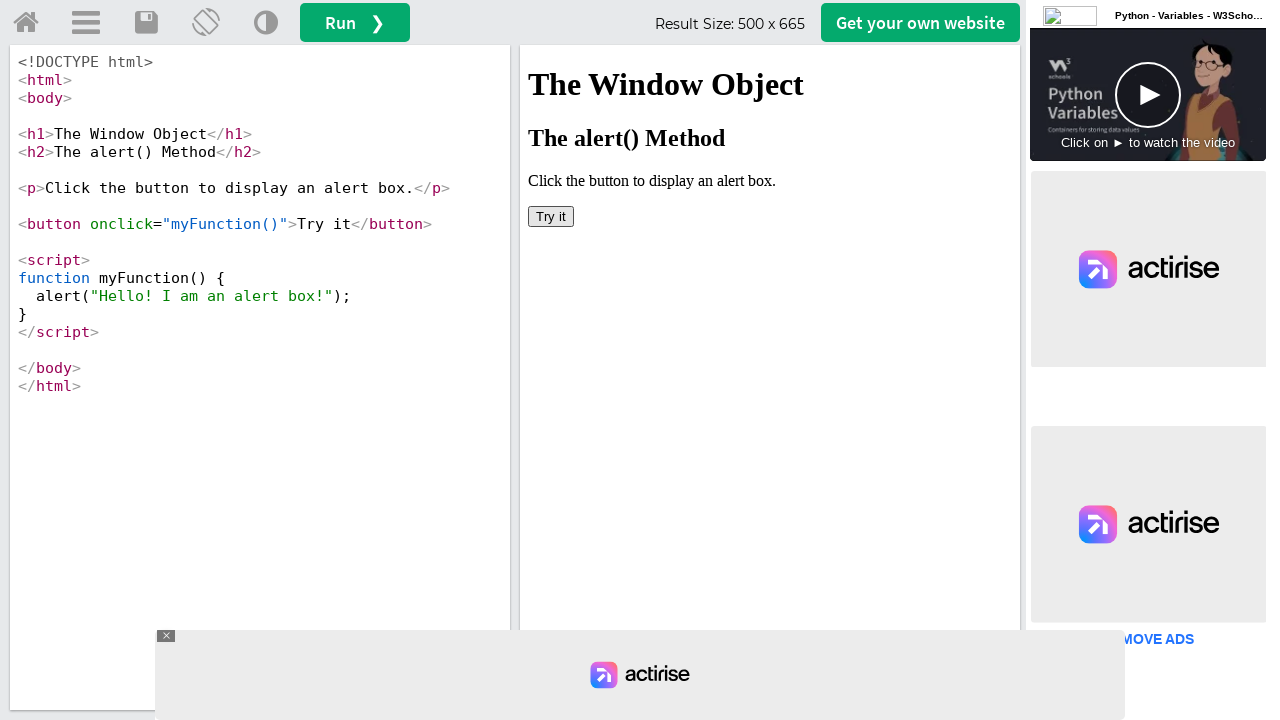

Navigated to W3Schools confirm dialog example page
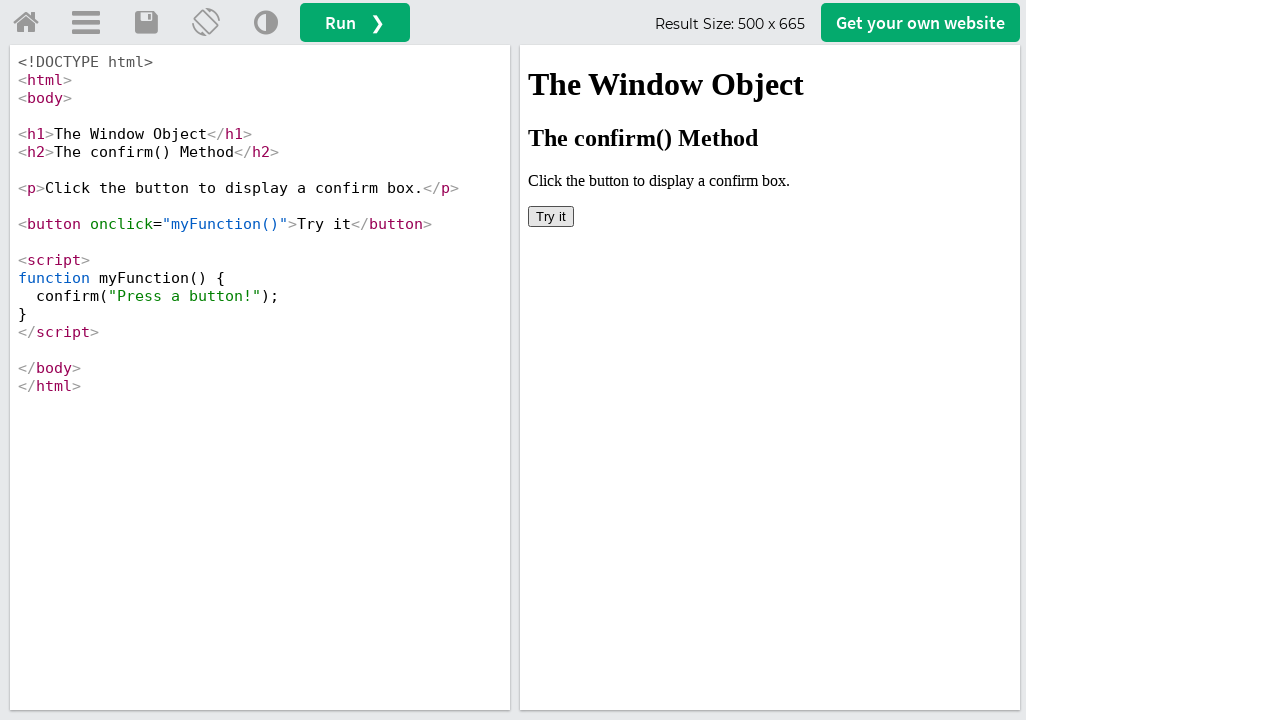

Reloaded the confirm dialog example page
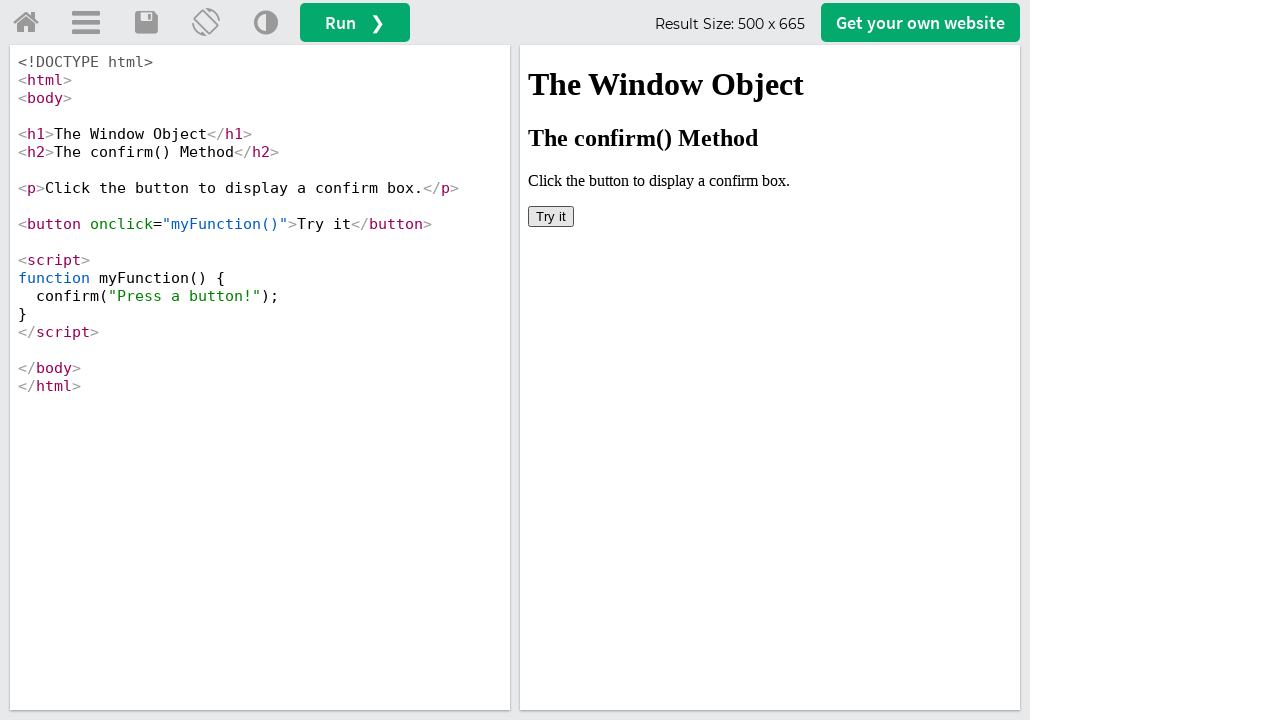

Set up dialog handler to dismiss confirm dialogs
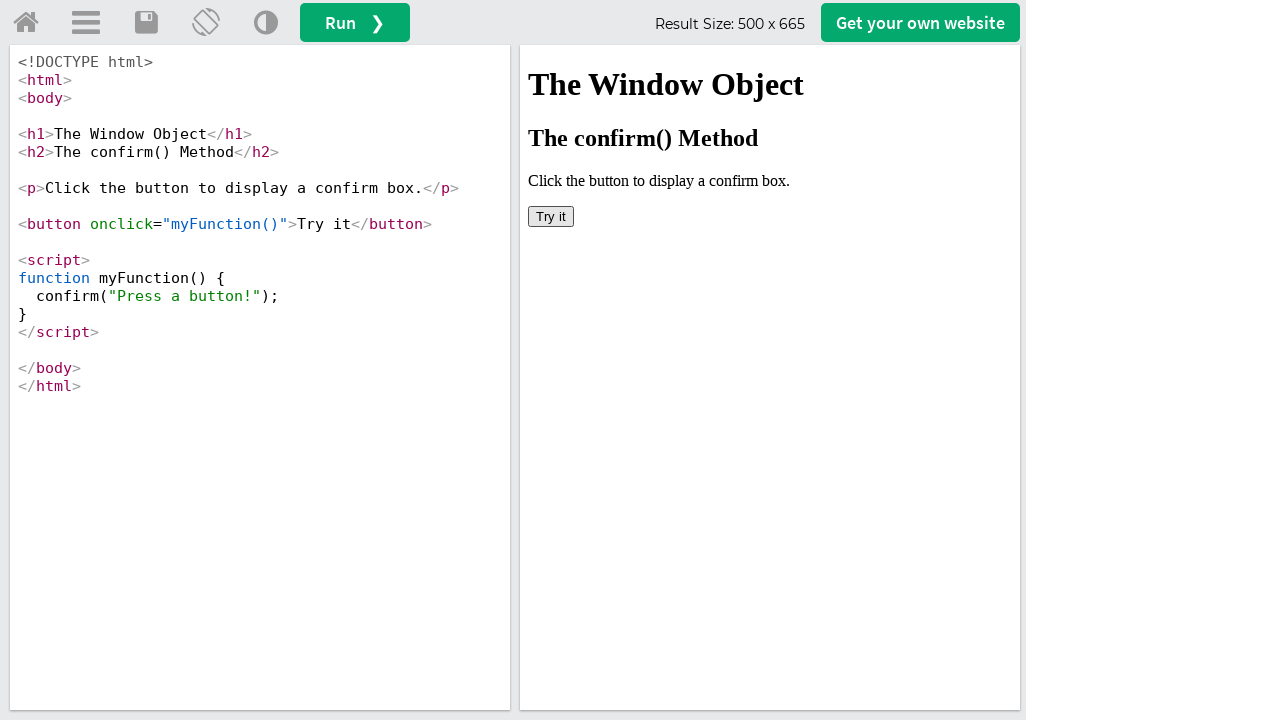

Clicked 'Try it' button to trigger confirm dialog at (551, 216) on iframe#iframeResult >> internal:control=enter-frame >> button:has-text('Try it')
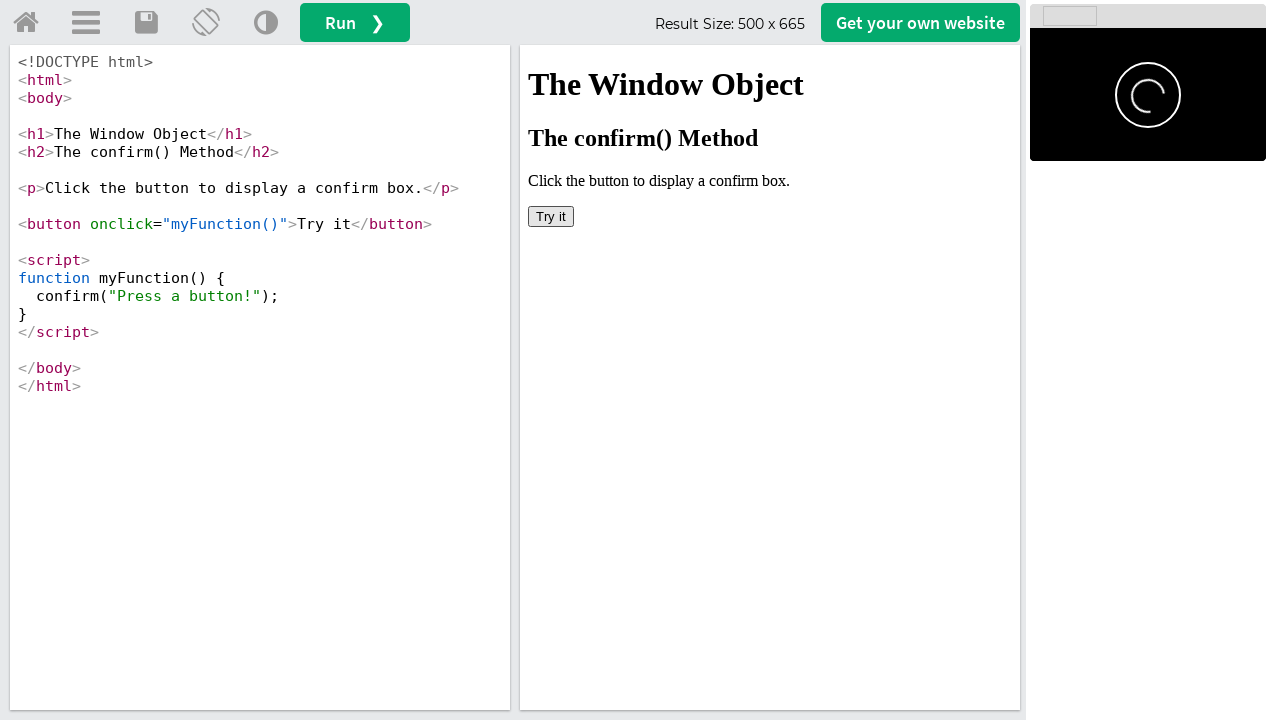

Navigated to W3Schools prompt dialog example page
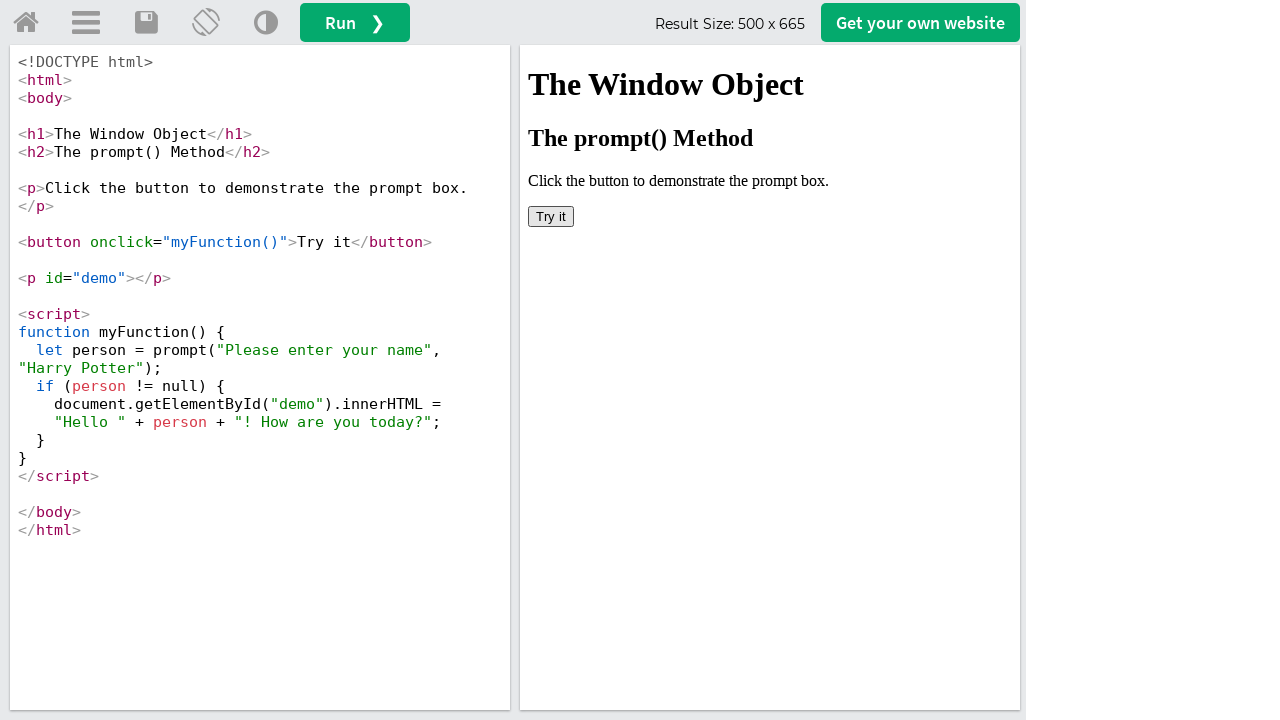

Set up dialog handler to accept prompt with input 'Pierre Huber'
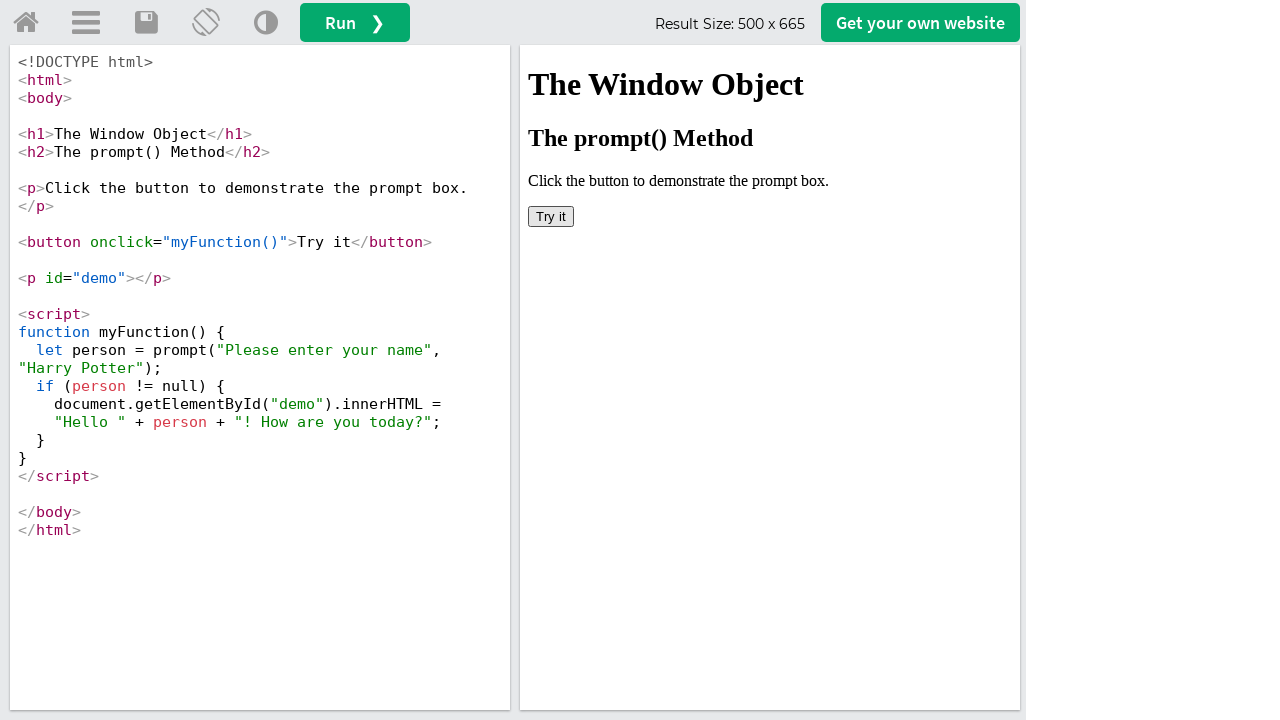

Clicked 'Try it' button to trigger prompt dialog at (551, 216) on iframe#iframeResult >> internal:control=enter-frame >> button:has-text('Try it')
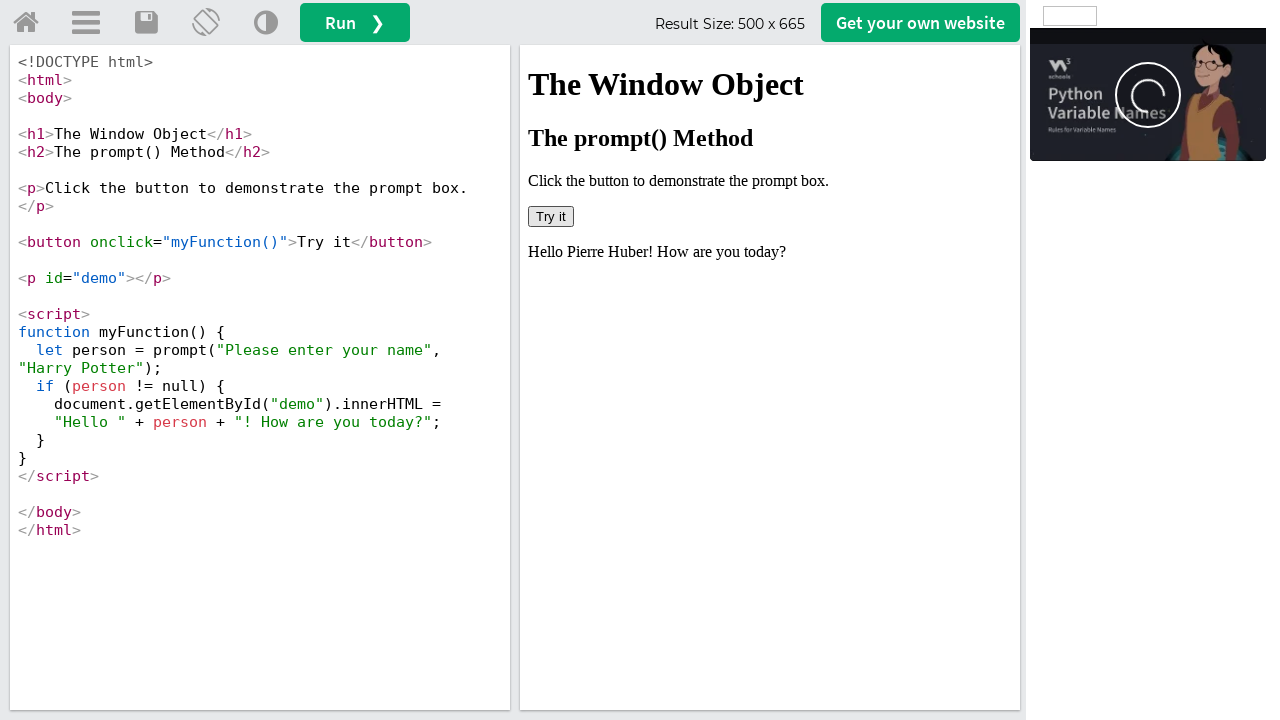

Waited 500ms for DOM update after prompt submission
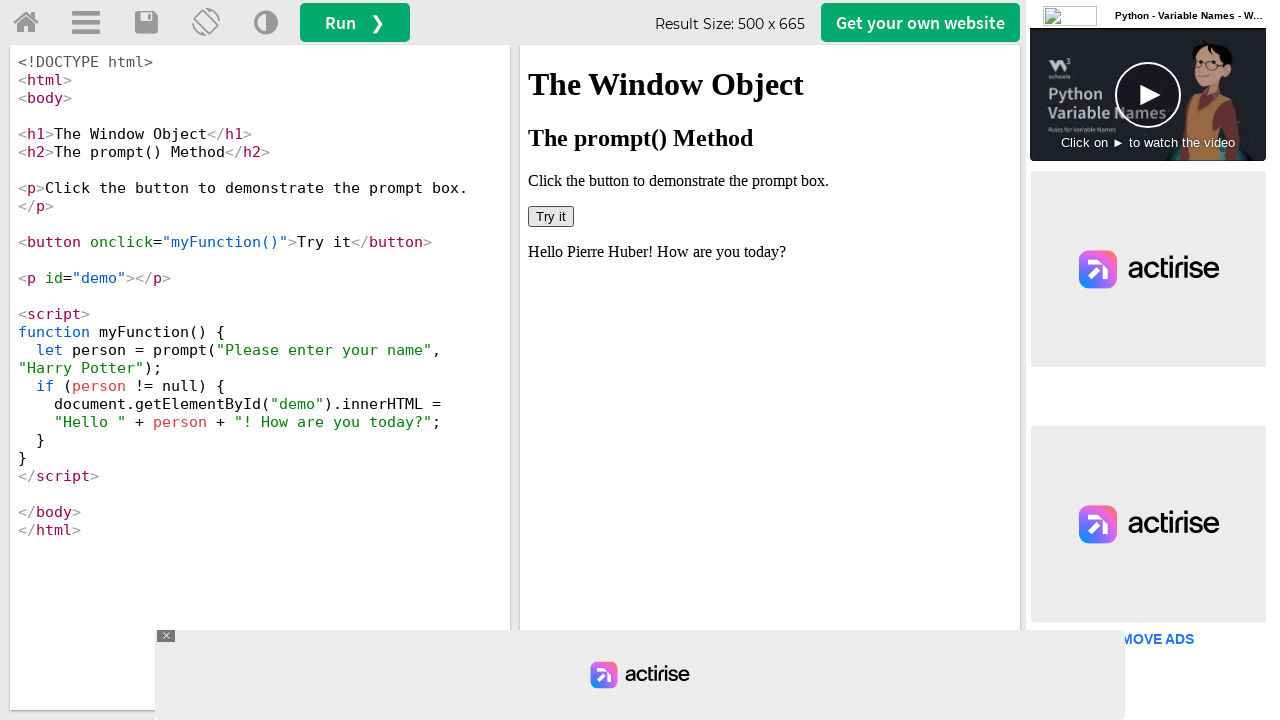

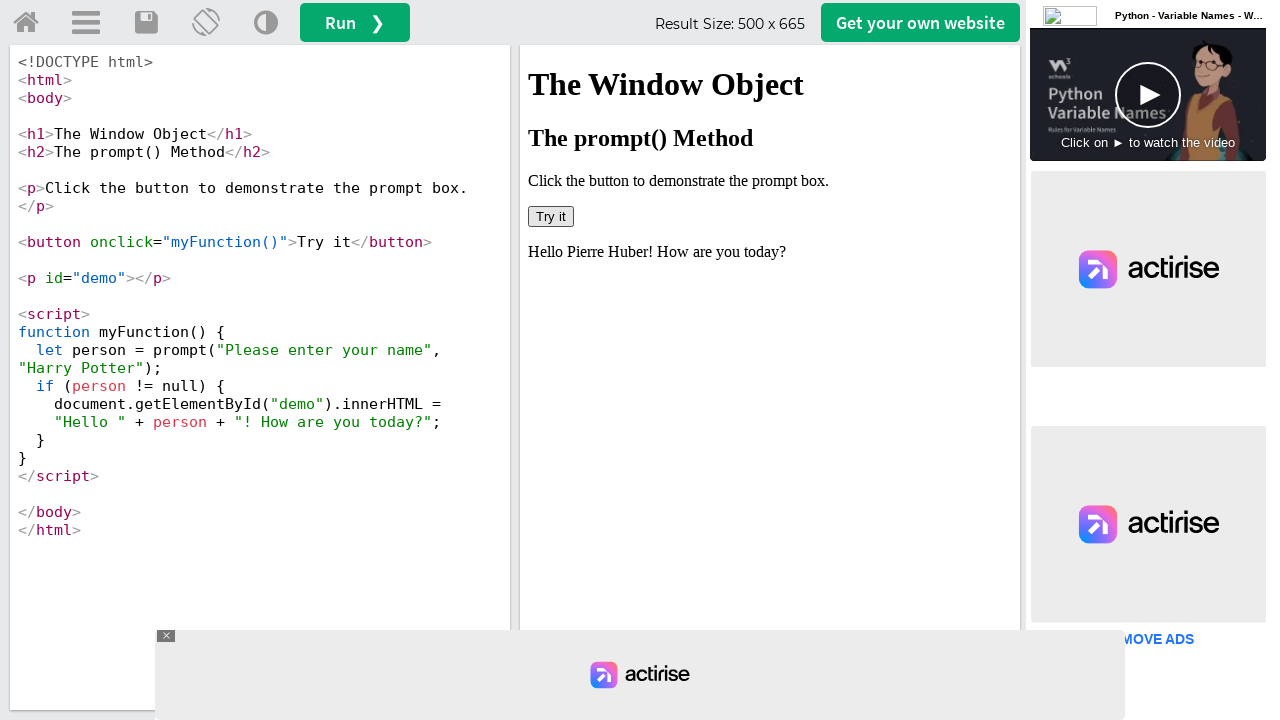